Tests navigation to the My Account page by clicking the "My Account" link and verifying the page title

Starting URL: https://alchemy.hguy.co/lms

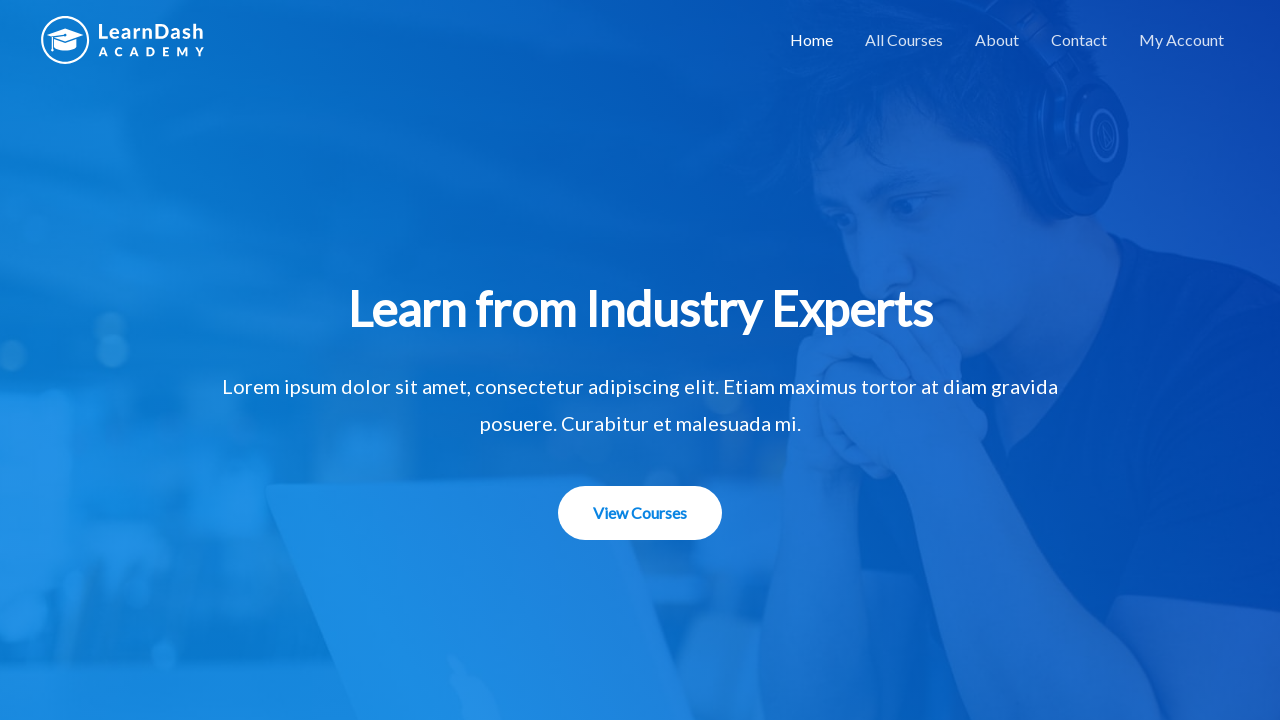

Clicked on 'My Account' link at (1182, 40) on text=My Account
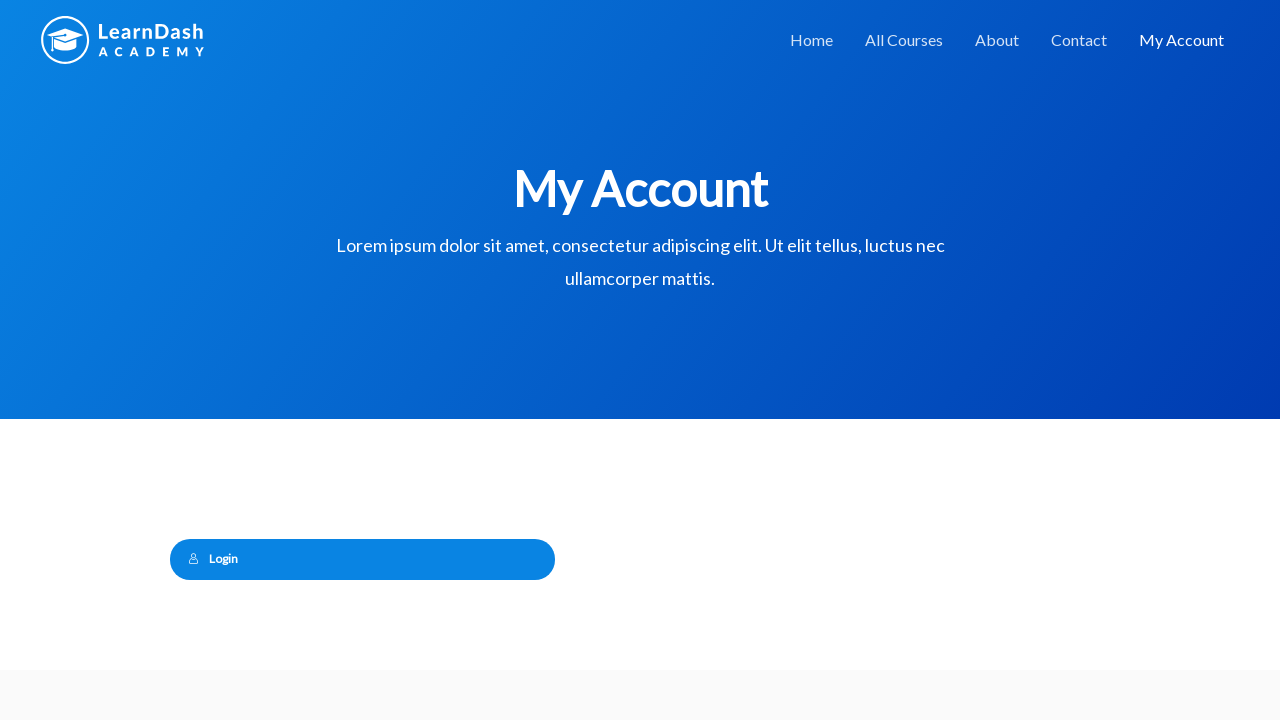

Page loaded with domcontentloaded state
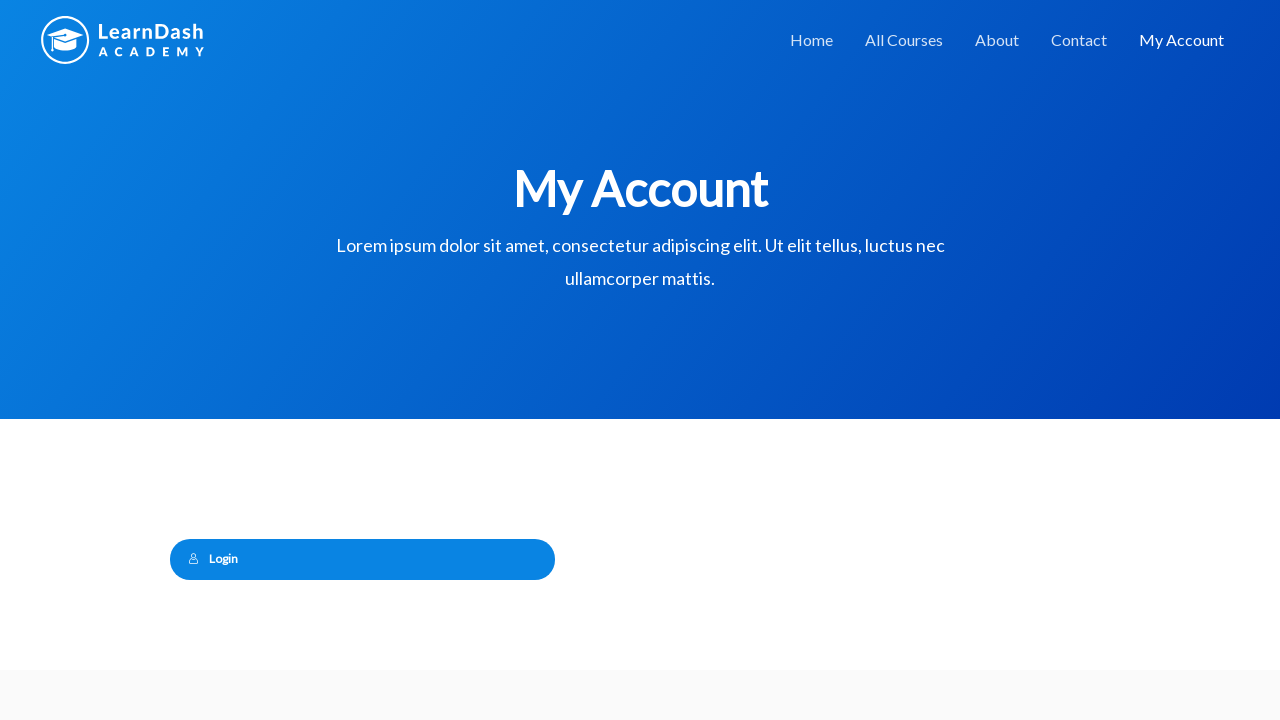

Verified page title is 'My Account – Alchemy LMS'
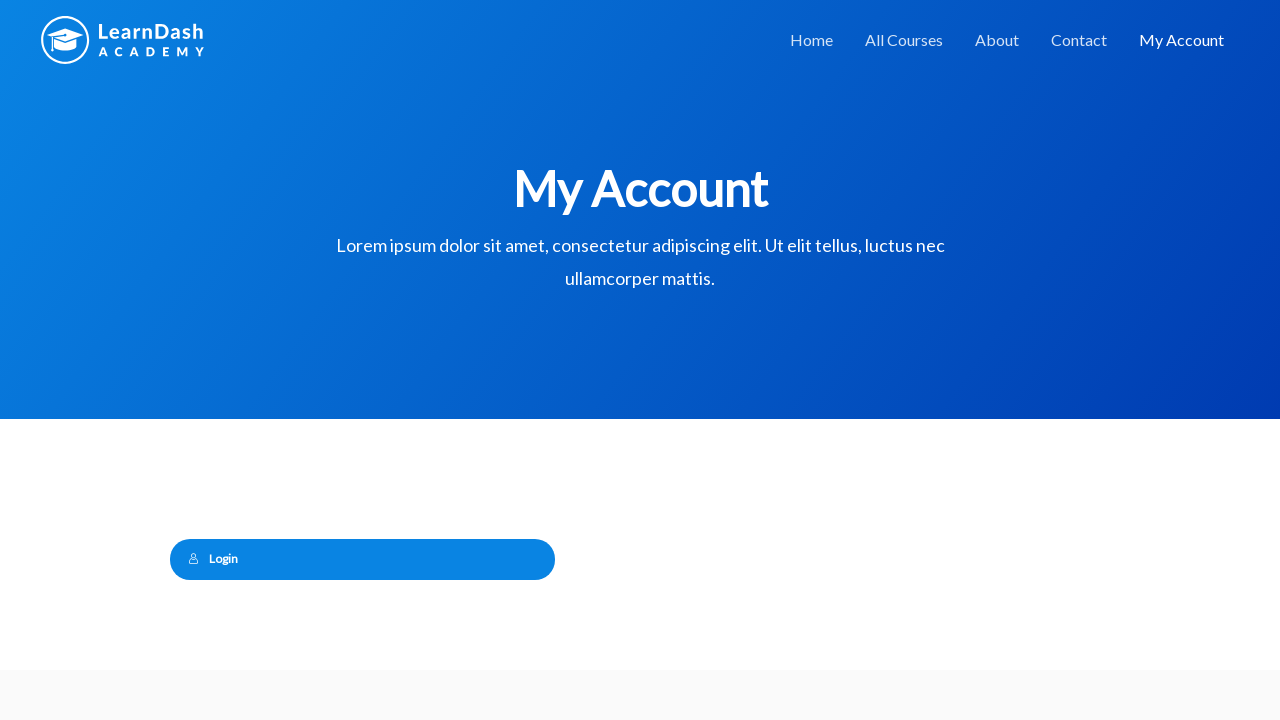

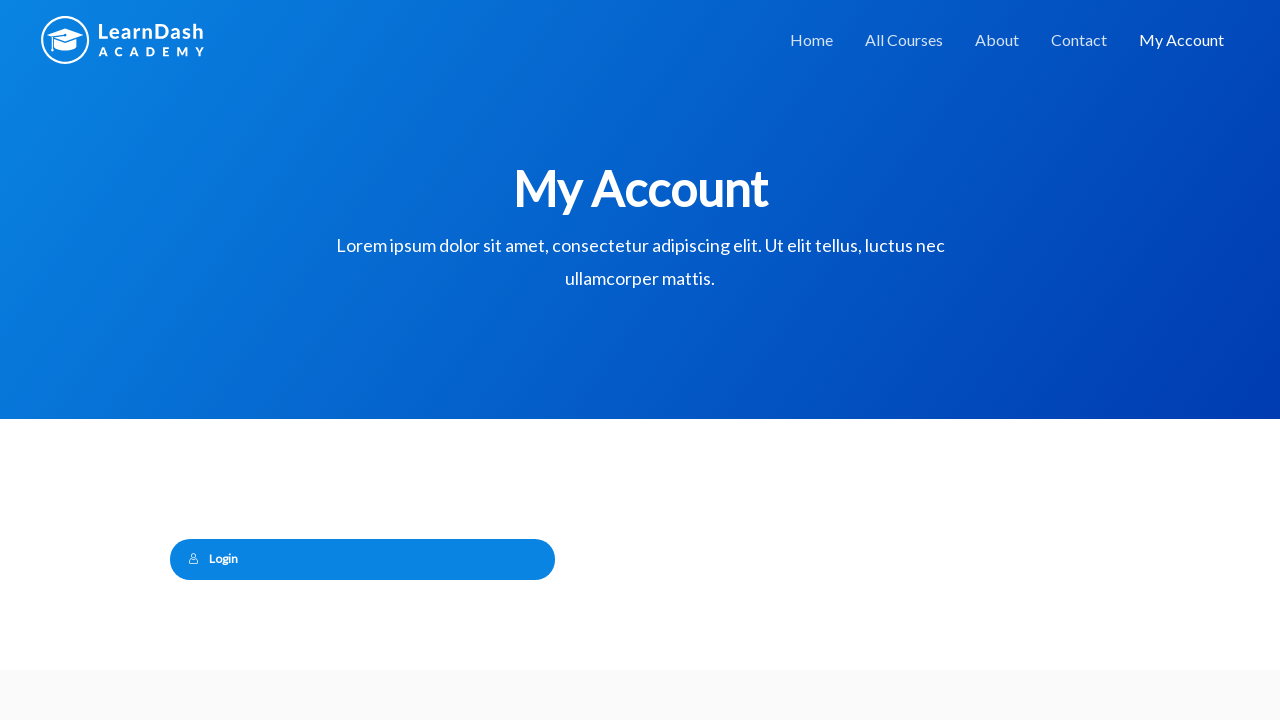